Tests search with a query that may return no results, verifying the no content message appears.

Starting URL: https://orfarchiv.news/

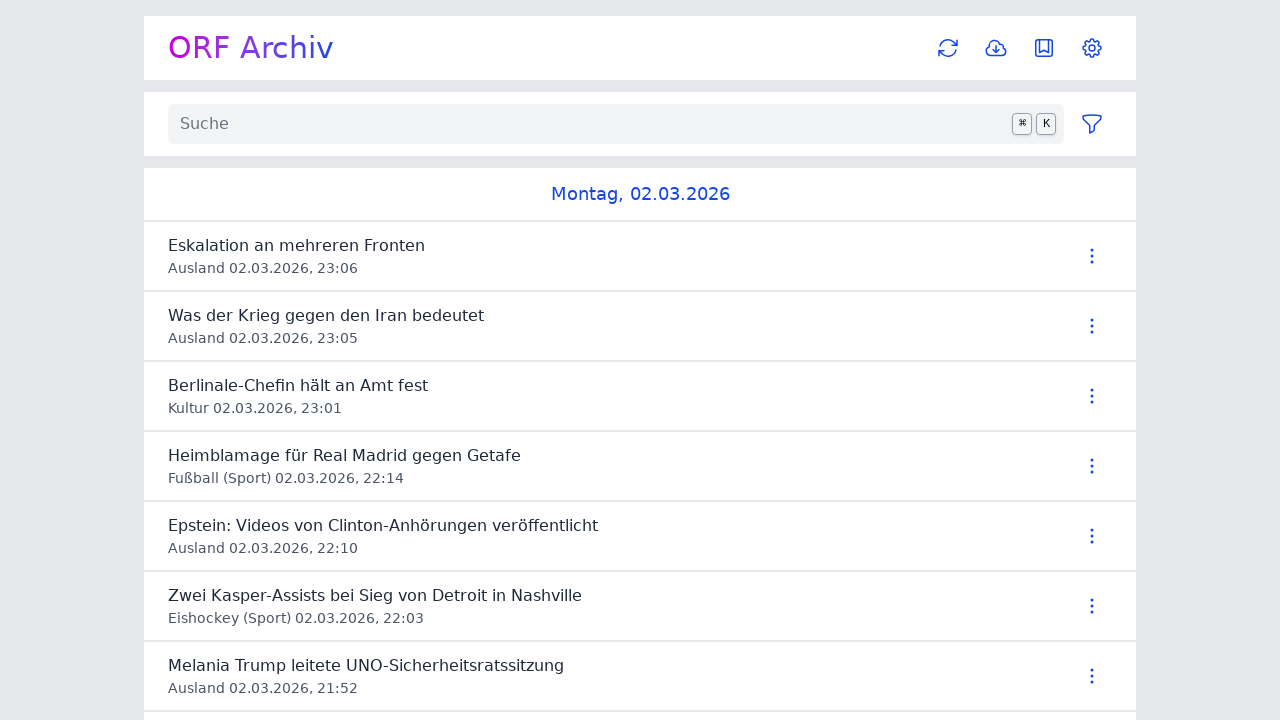

Navigated to ORF Archiv homepage
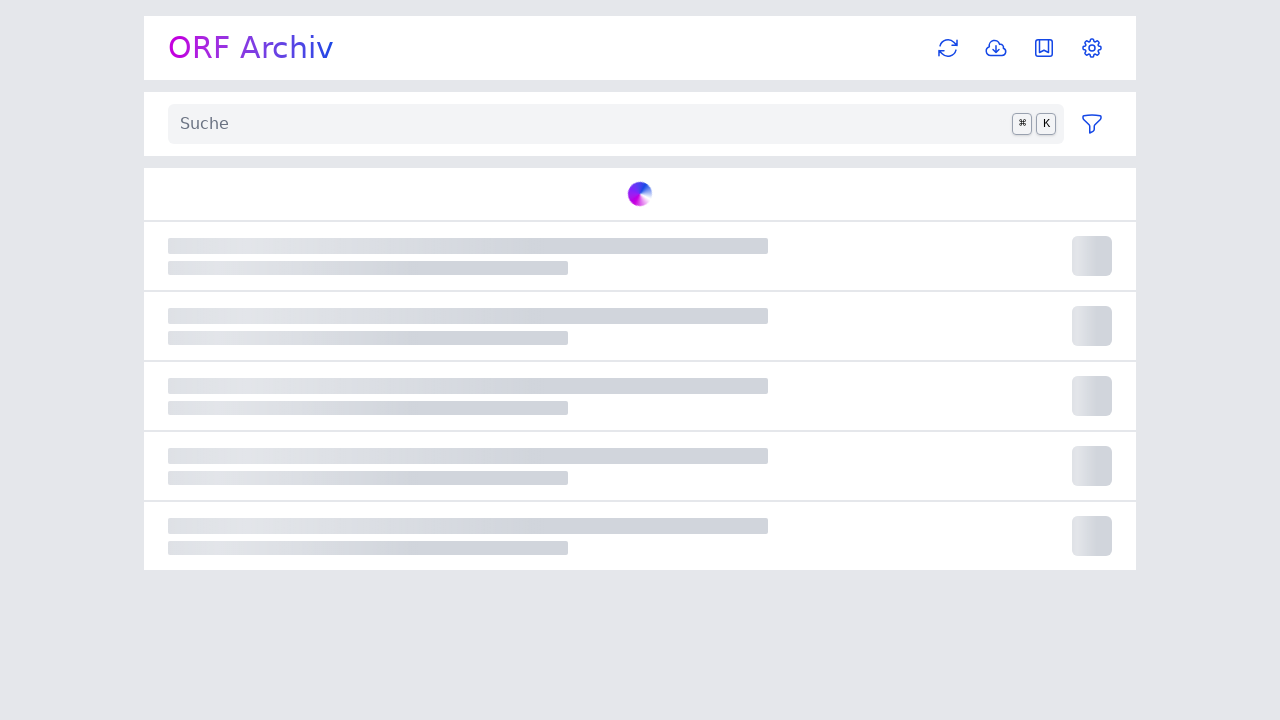

Waited for main content button to load
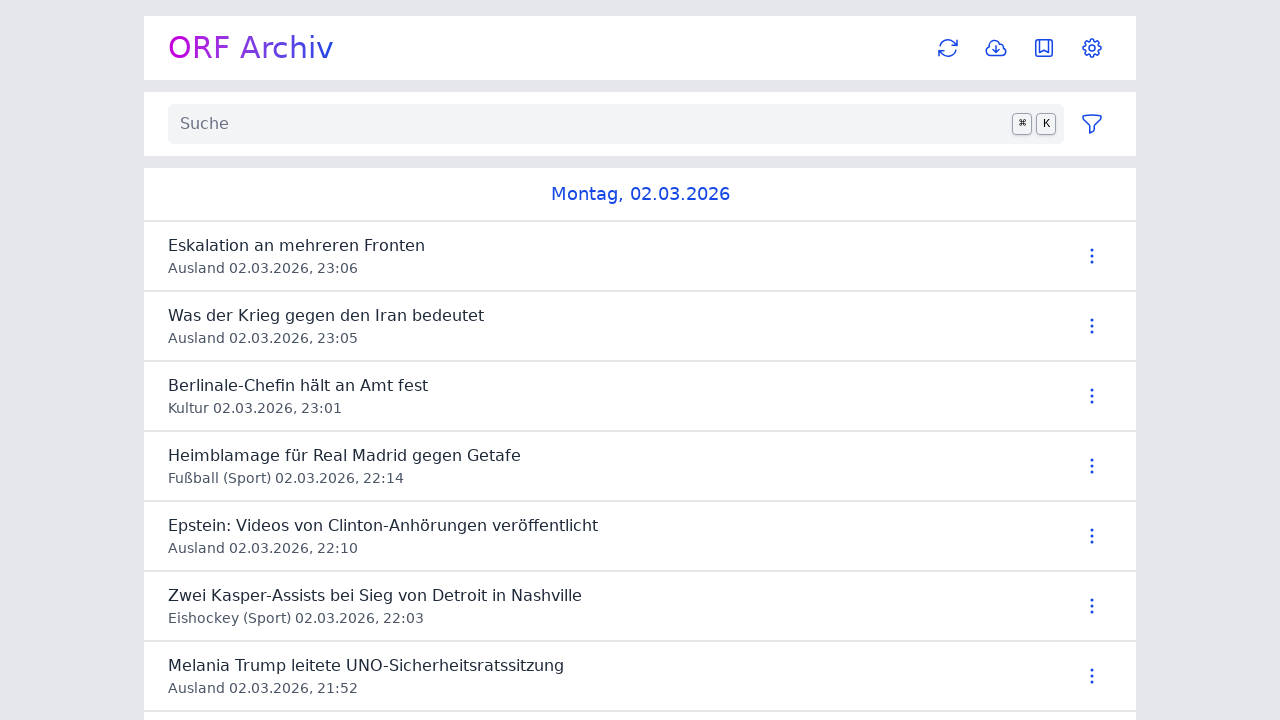

Entered search query 'xyznonexistentterm123456' that should return no results on main input
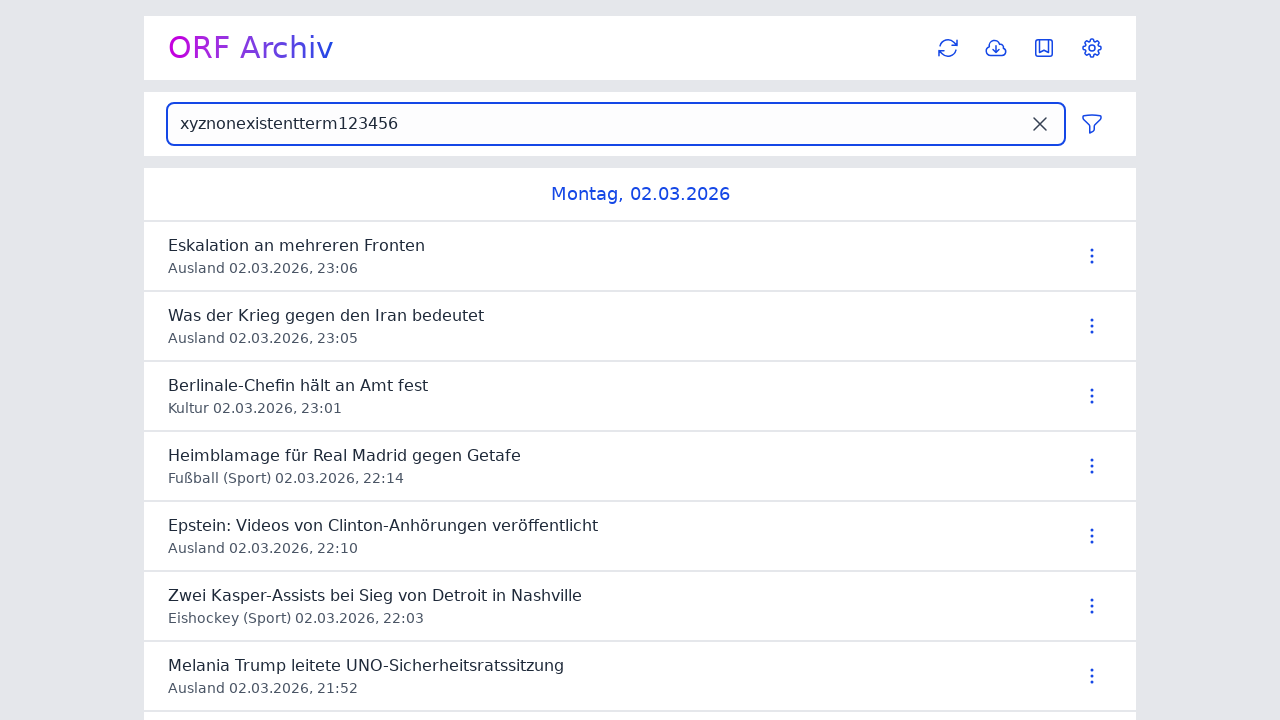

Waited 2 seconds for search results and no content message to appear
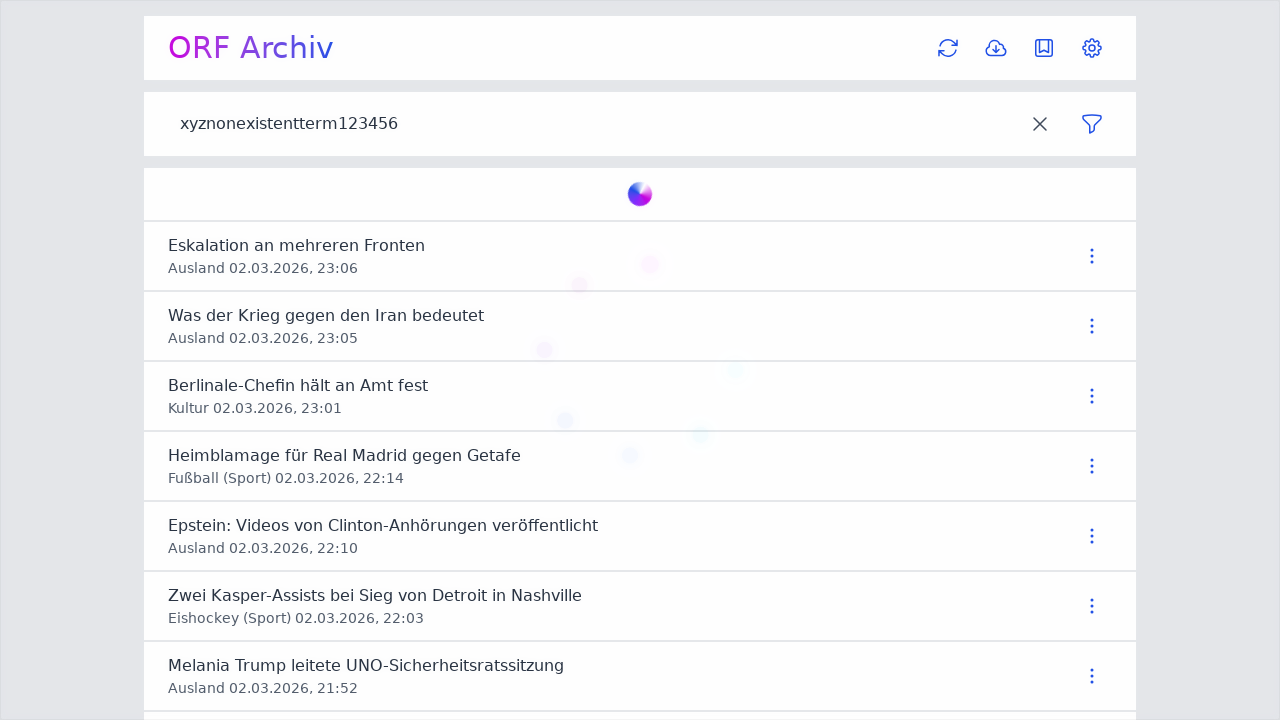

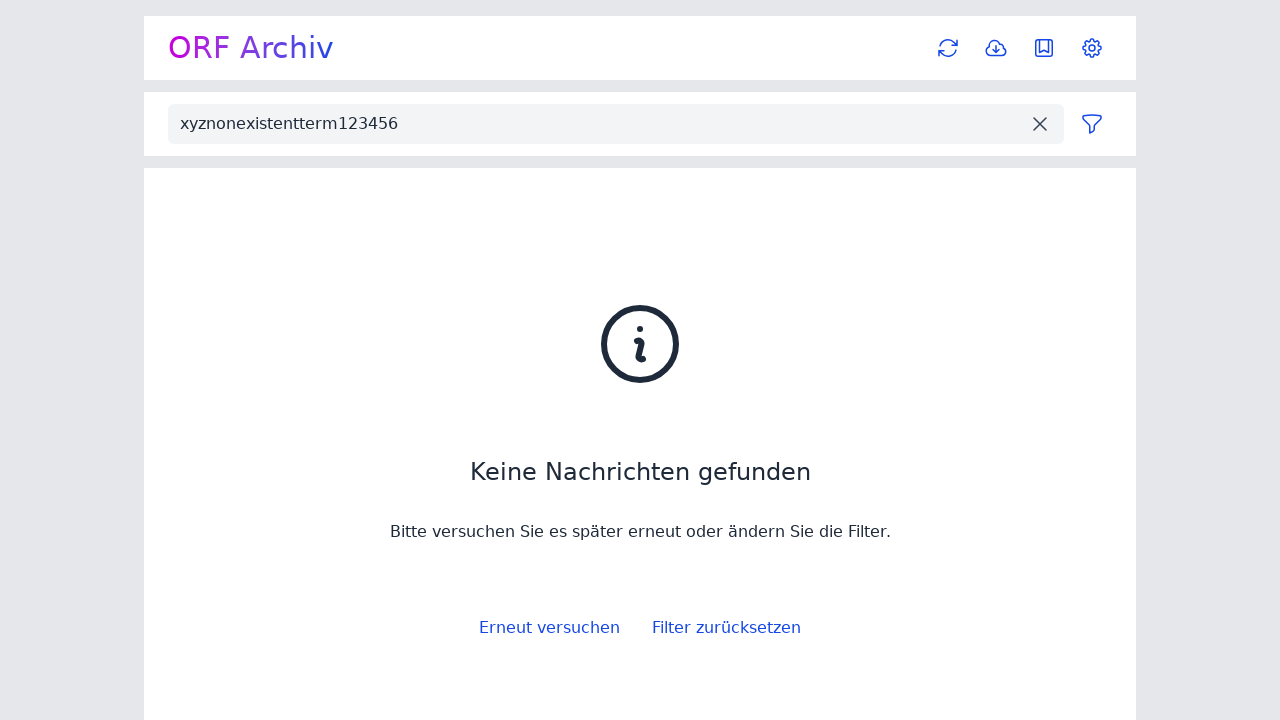